Tests adding and removing dynamic elements by clicking Add Element button to create a Delete button, then clicking Delete to remove it

Starting URL: http://the-internet.herokuapp.com/add_remove_elements/

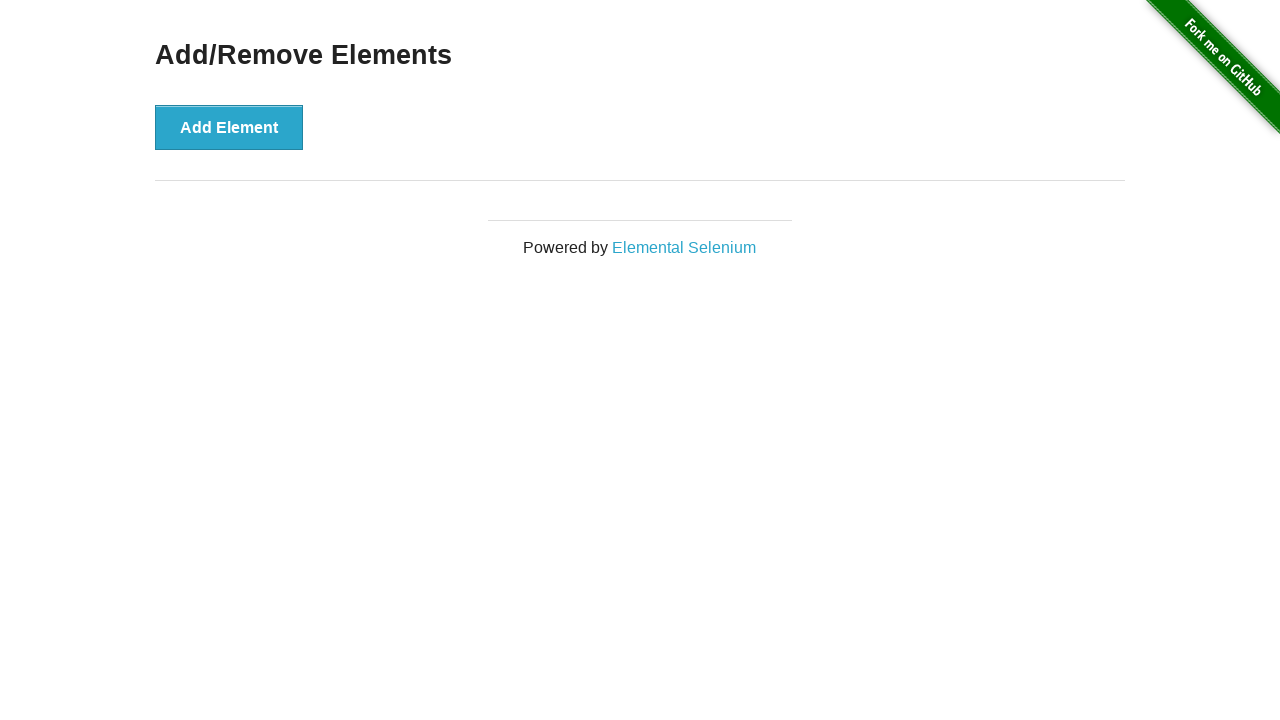

Clicked 'Add Element' button to create a Delete button at (229, 127) on xpath=//button[contains(text(),'Add')]
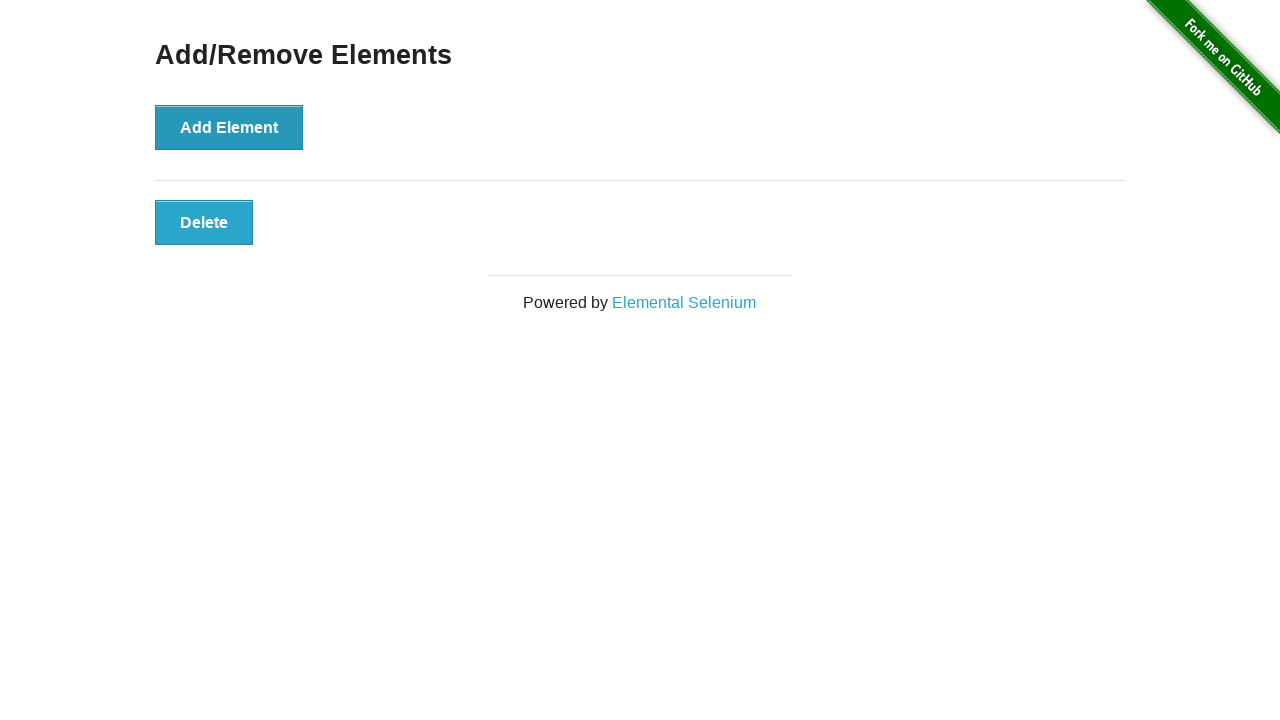

Located the Delete button element
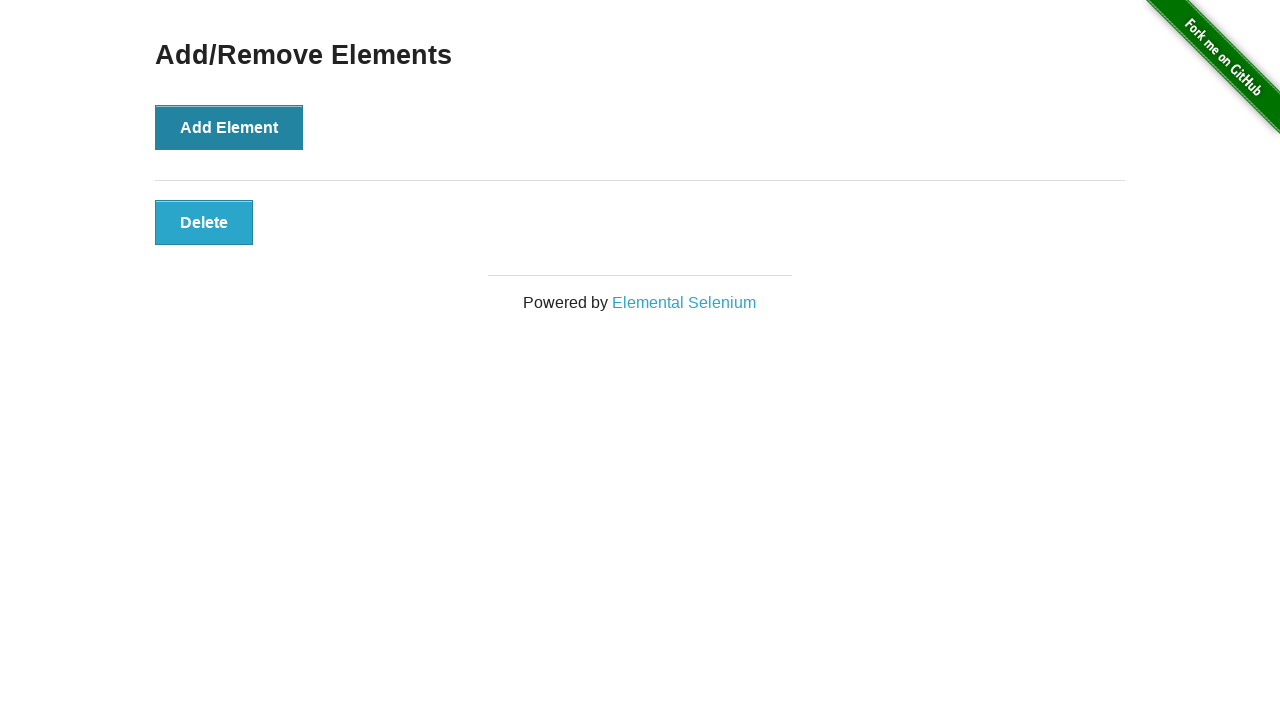

Verified that Delete button is visible
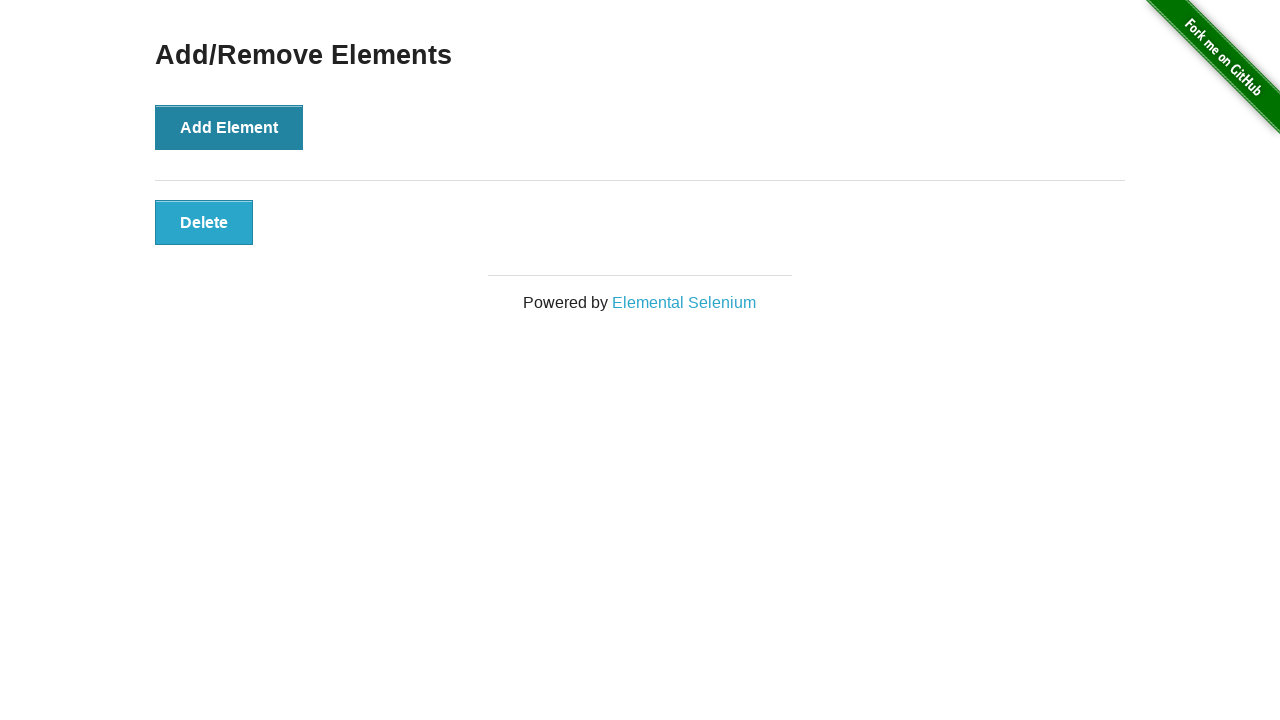

Clicked the Delete button to remove the dynamic element at (204, 222) on xpath=//button[contains(text(),'Delete')]
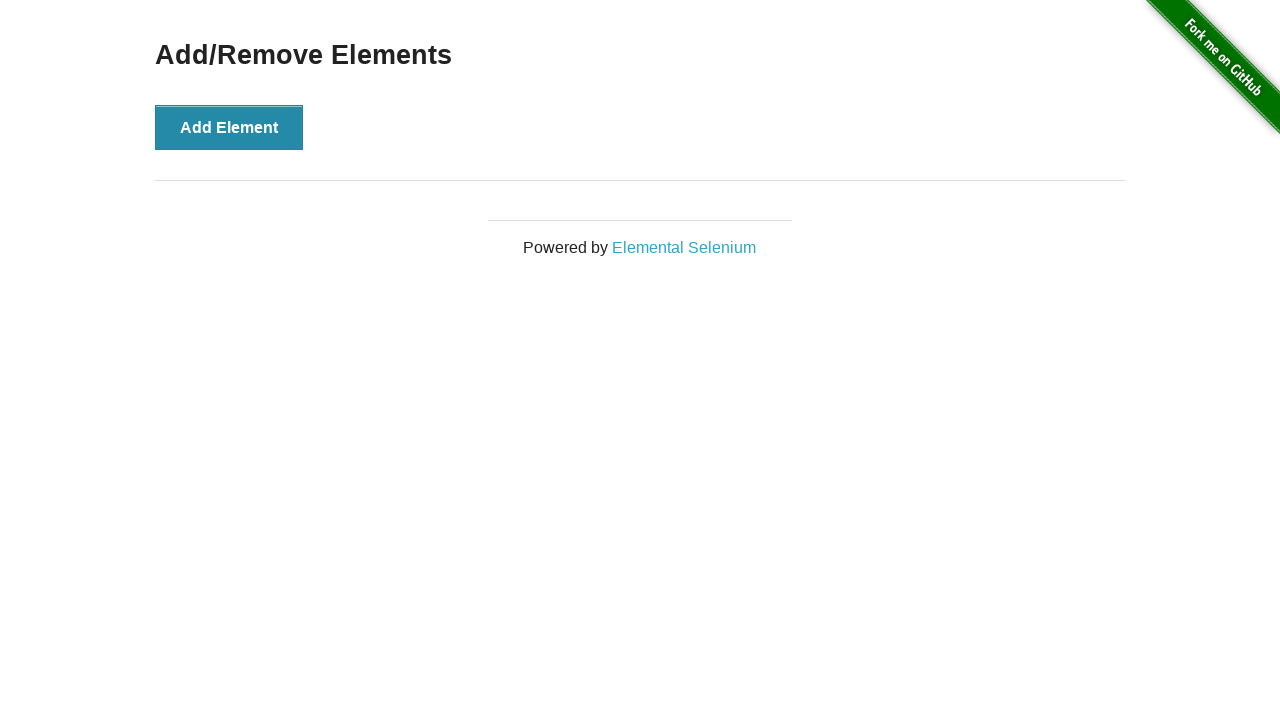

Verified that Delete button is no longer visible after deletion
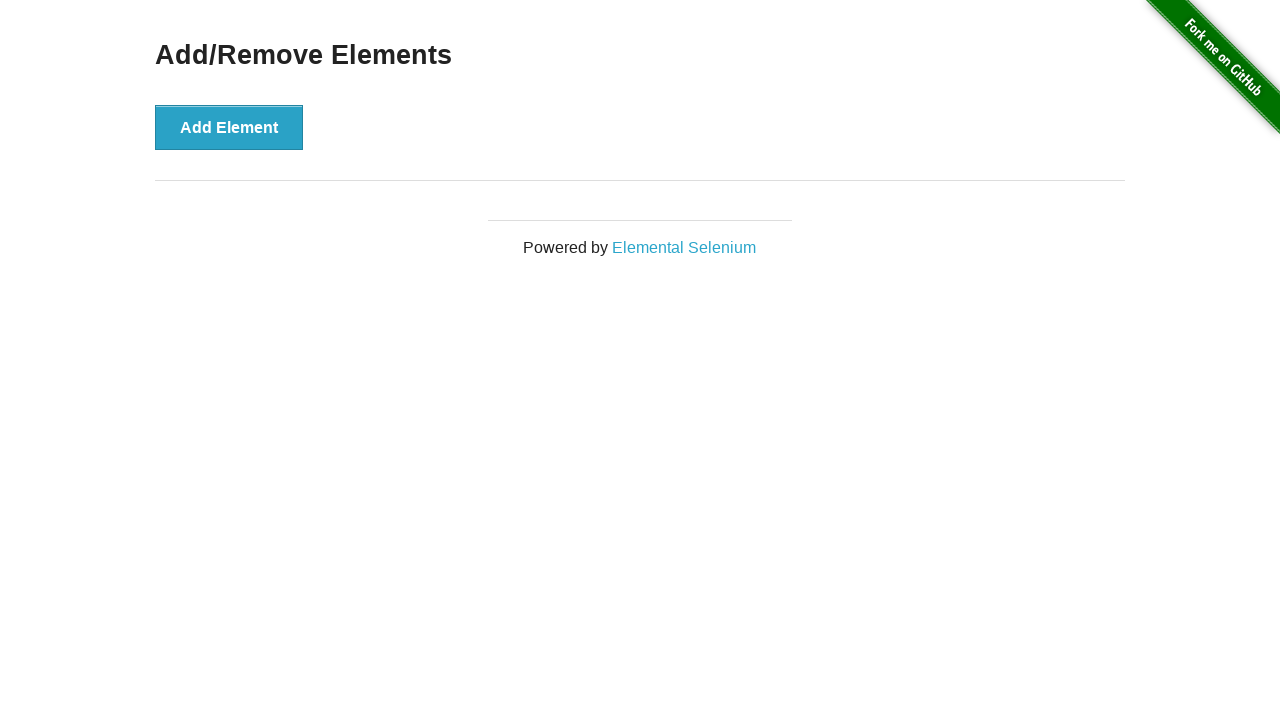

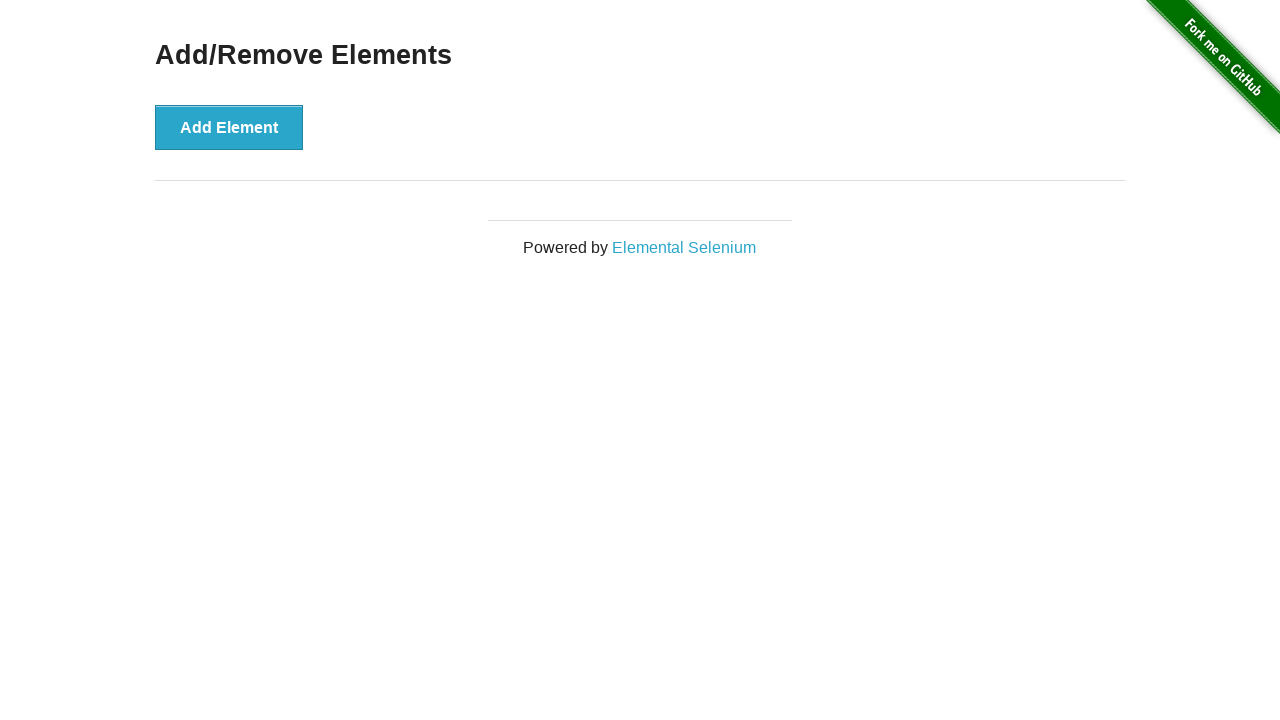